Tests that the Clear completed button displays correct text when items are completed

Starting URL: https://demo.playwright.dev/todomvc

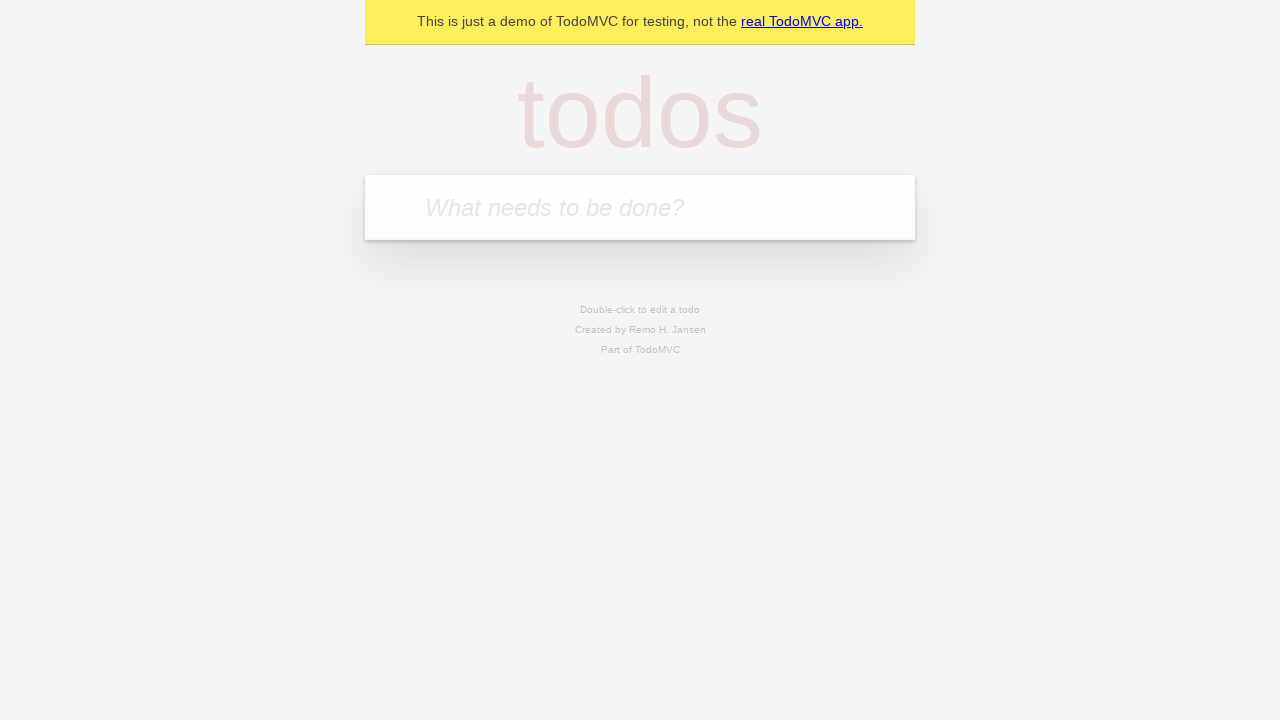

Filled todo input with 'buy some cheese' on internal:attr=[placeholder="What needs to be done?"i]
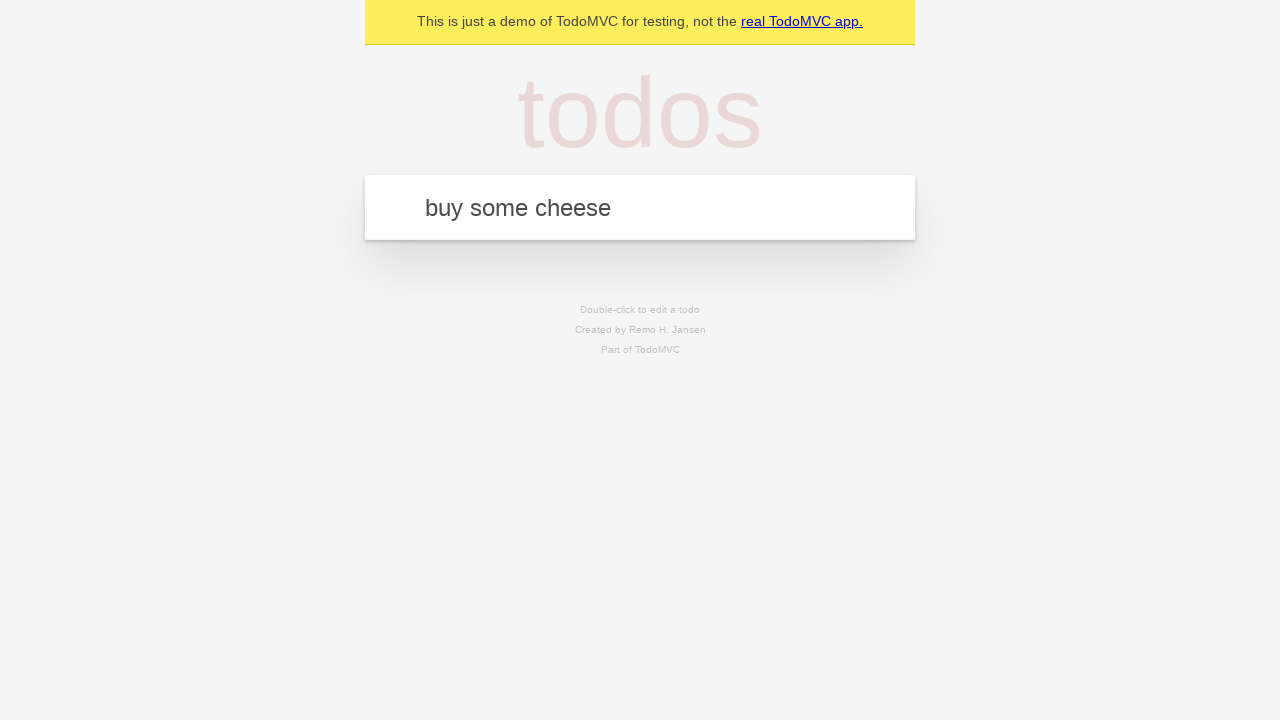

Pressed Enter to add first todo item on internal:attr=[placeholder="What needs to be done?"i]
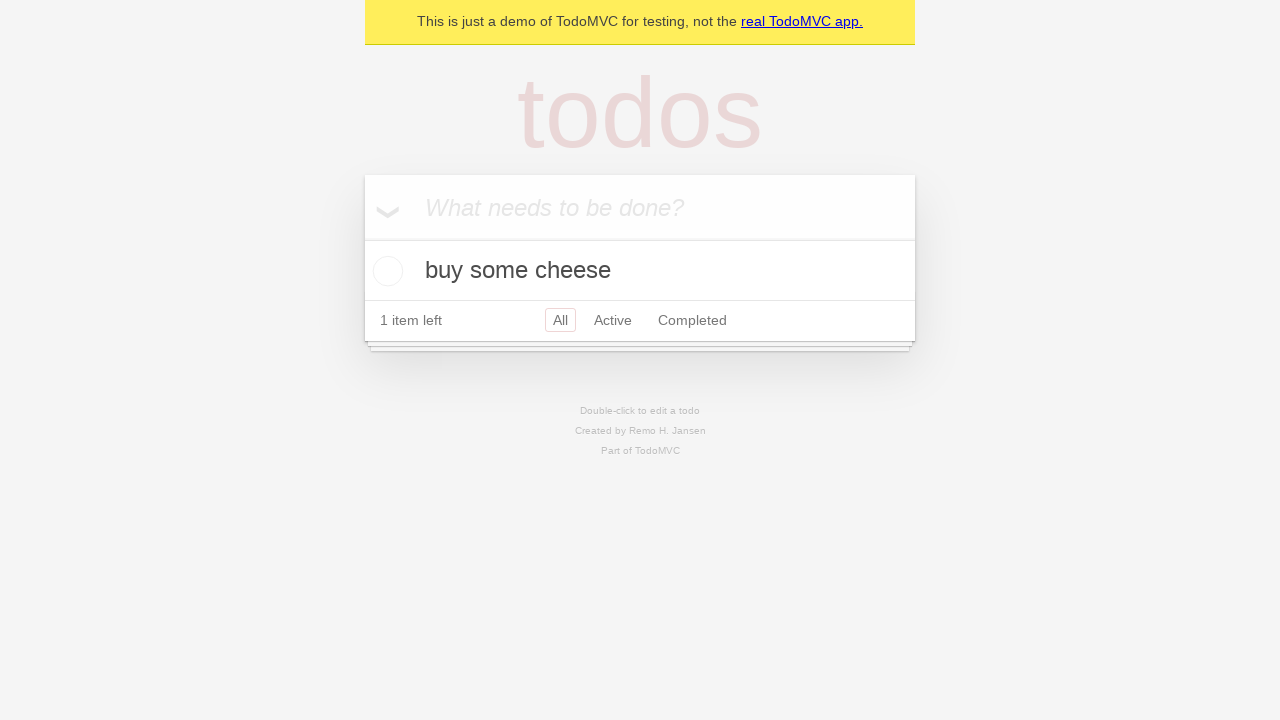

Filled todo input with 'feed the cat' on internal:attr=[placeholder="What needs to be done?"i]
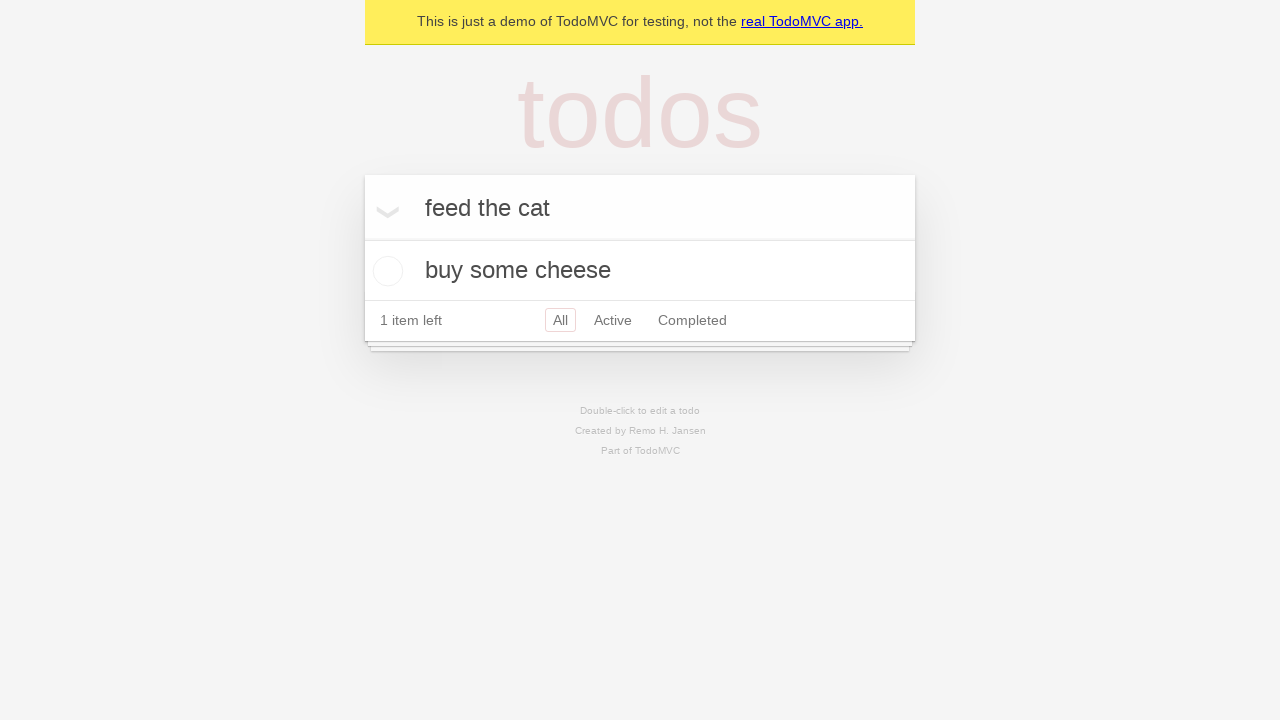

Pressed Enter to add second todo item on internal:attr=[placeholder="What needs to be done?"i]
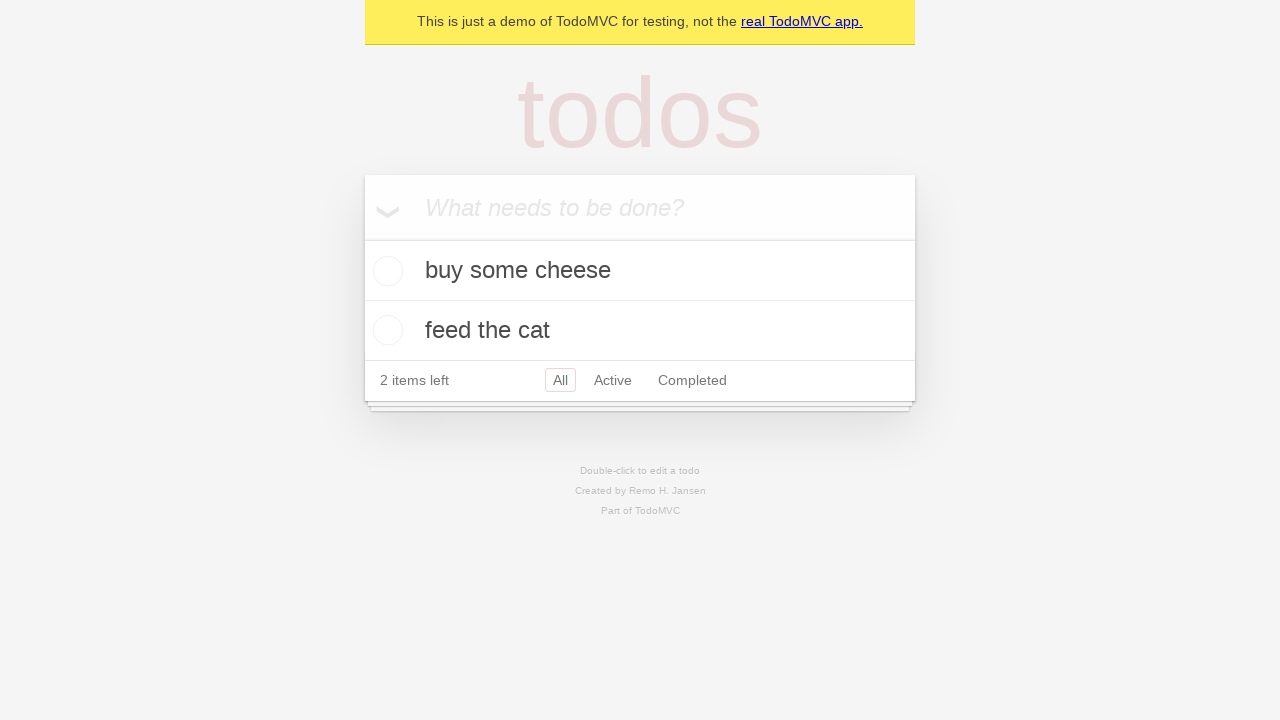

Filled todo input with 'book a doctors appointment' on internal:attr=[placeholder="What needs to be done?"i]
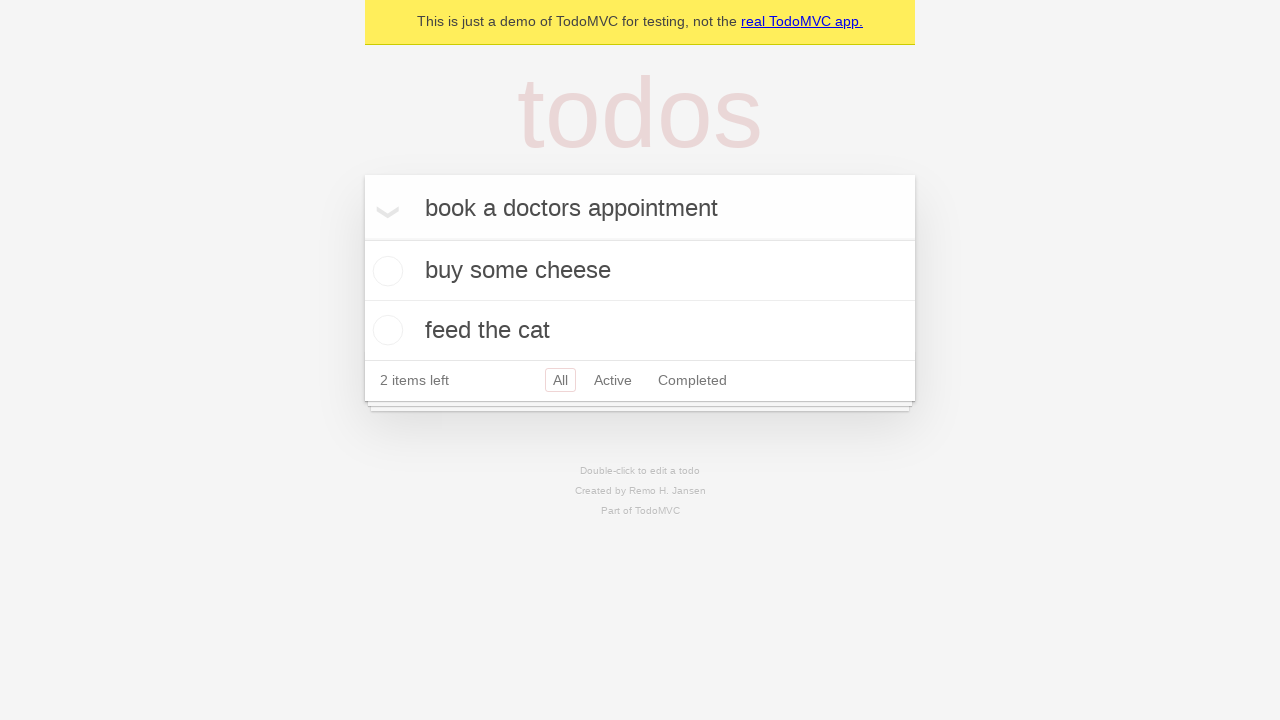

Pressed Enter to add third todo item on internal:attr=[placeholder="What needs to be done?"i]
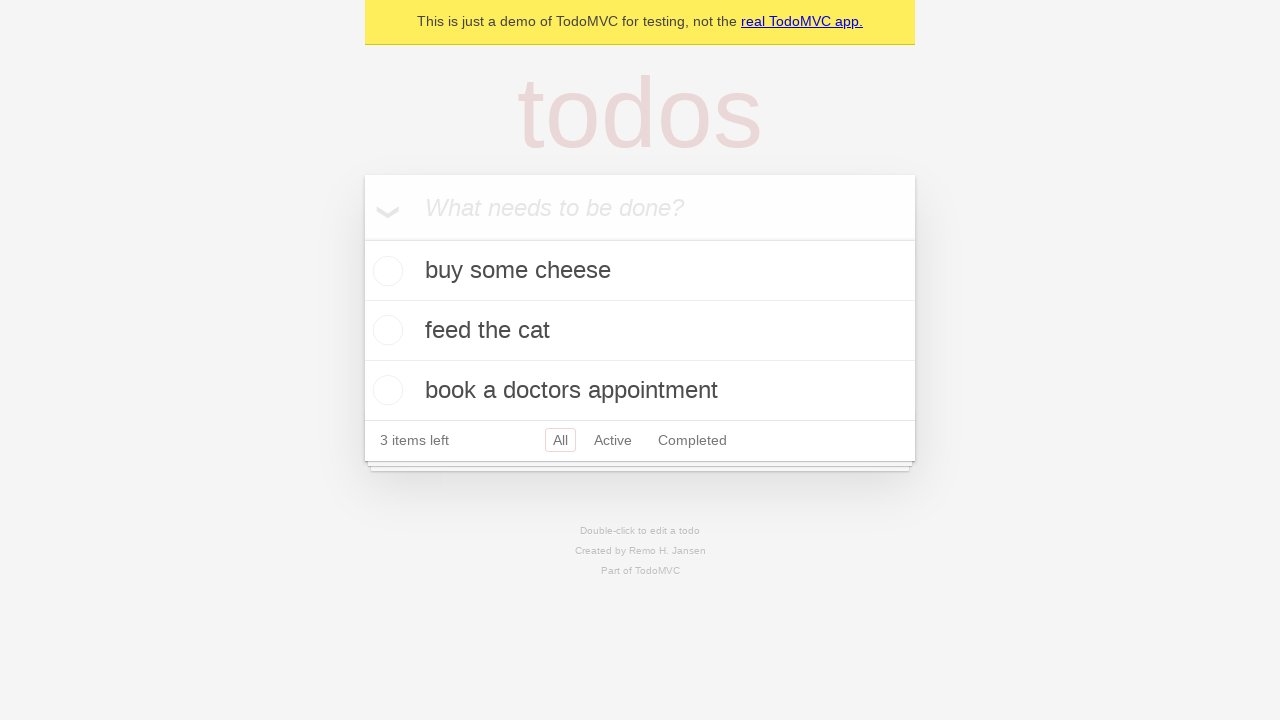

Checked the first todo item to mark as completed at (385, 271) on .todo-list li .toggle >> nth=0
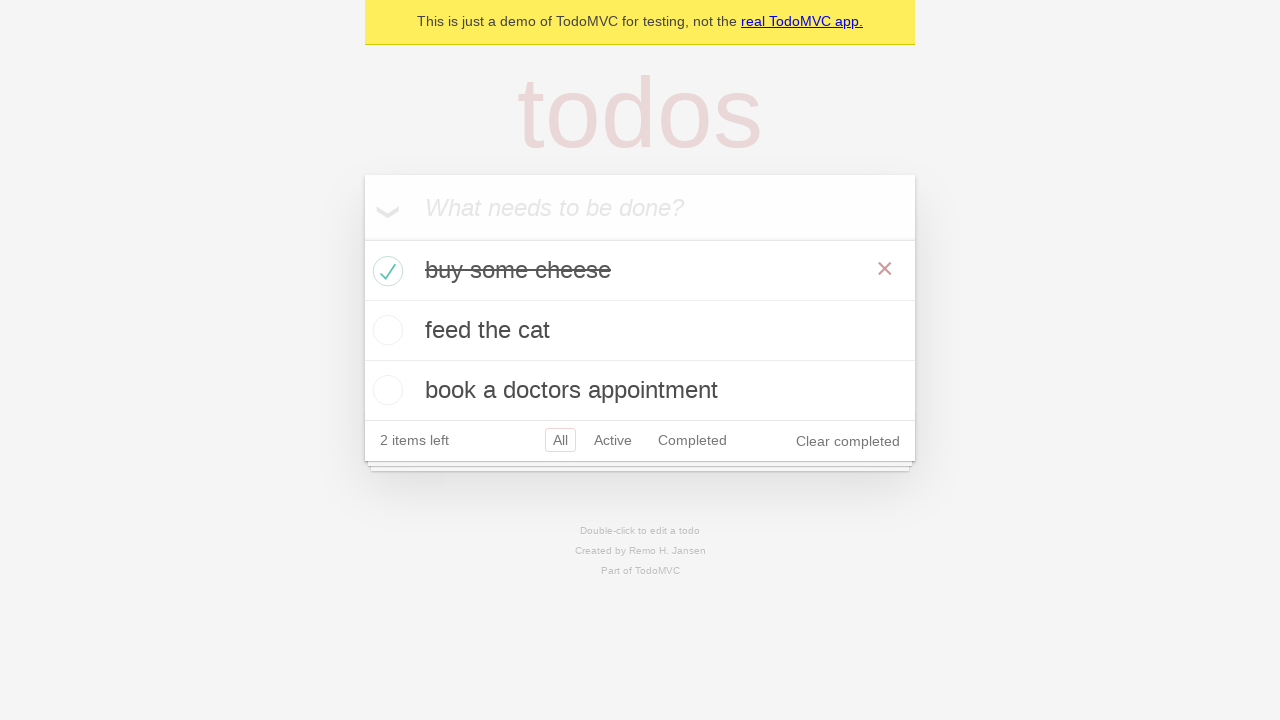

Clear completed button is now visible
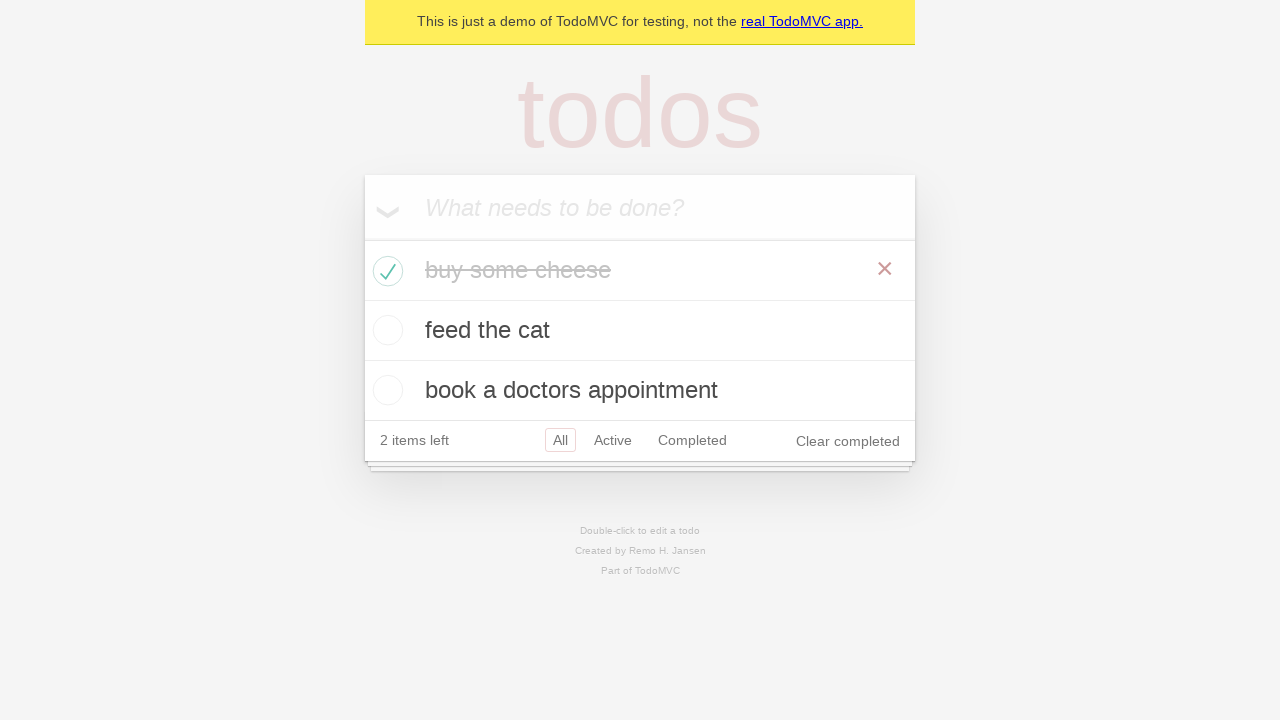

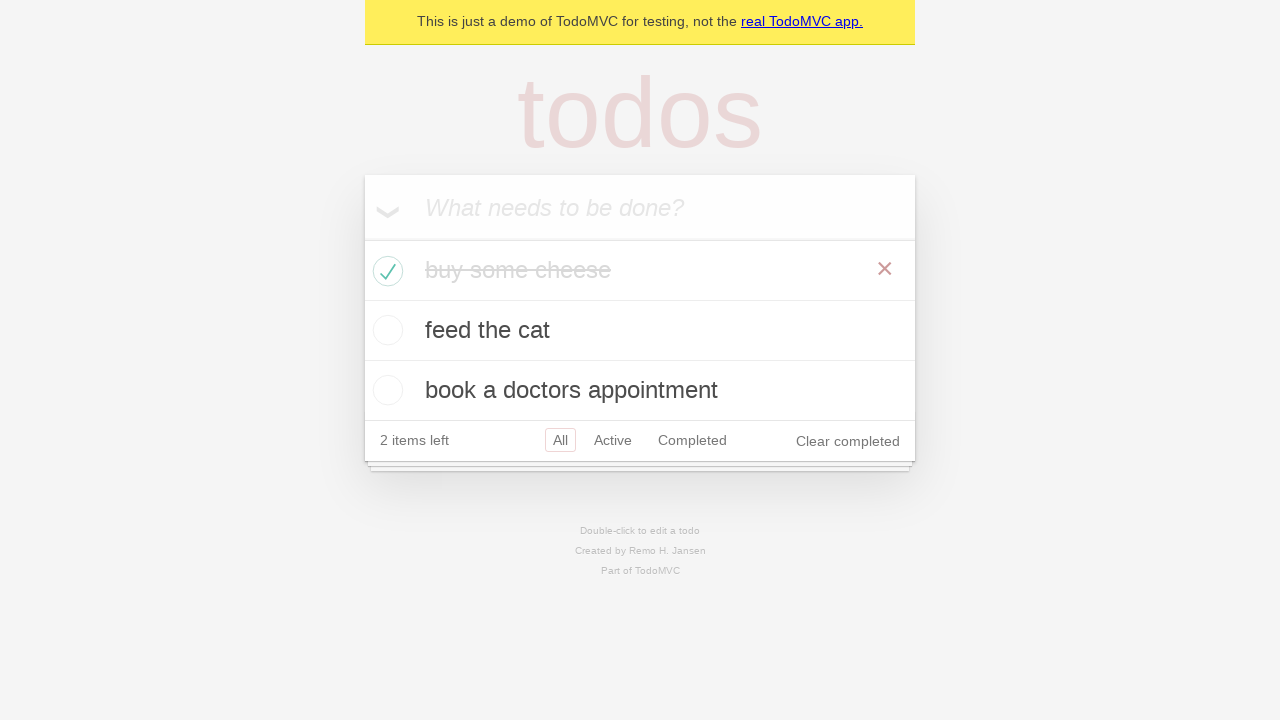